Tests autosuggestive dropdown functionality by typing partial text and selecting a matching option from the suggestions

Starting URL: https://rahulshettyacademy.com/dropdownsPractise/

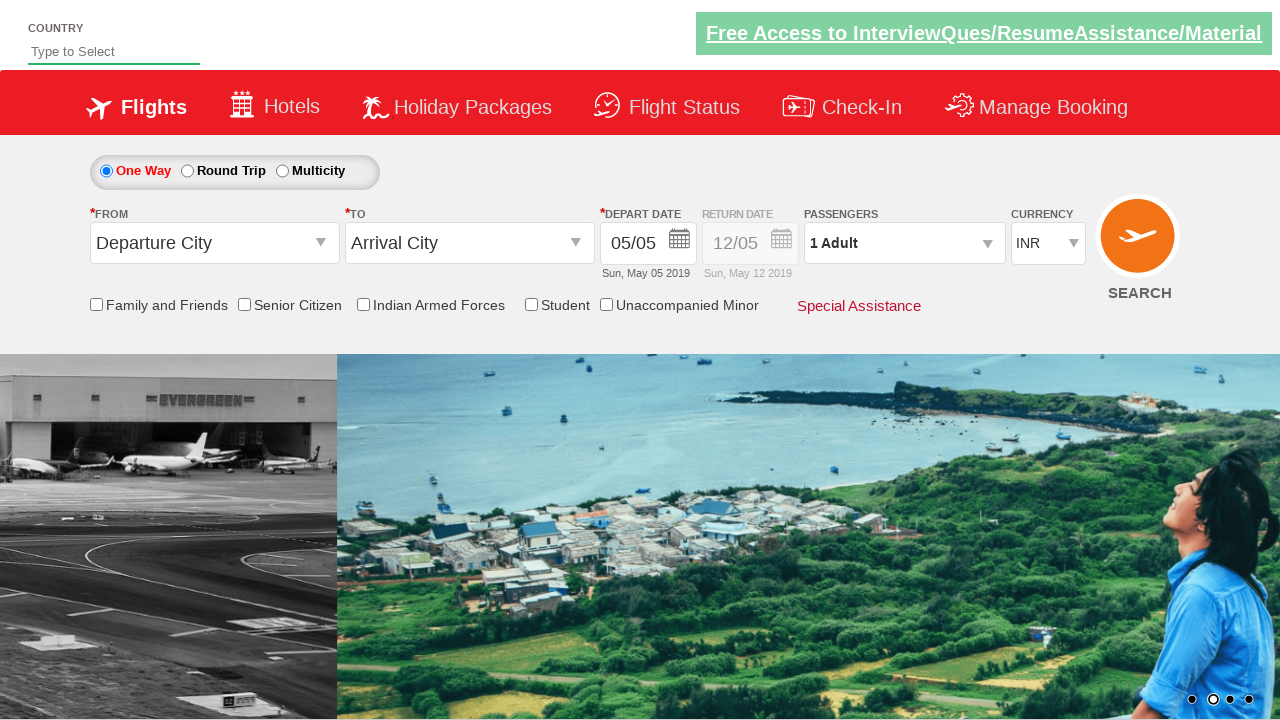

Typed 'can' in autosuggest field on #autosuggest
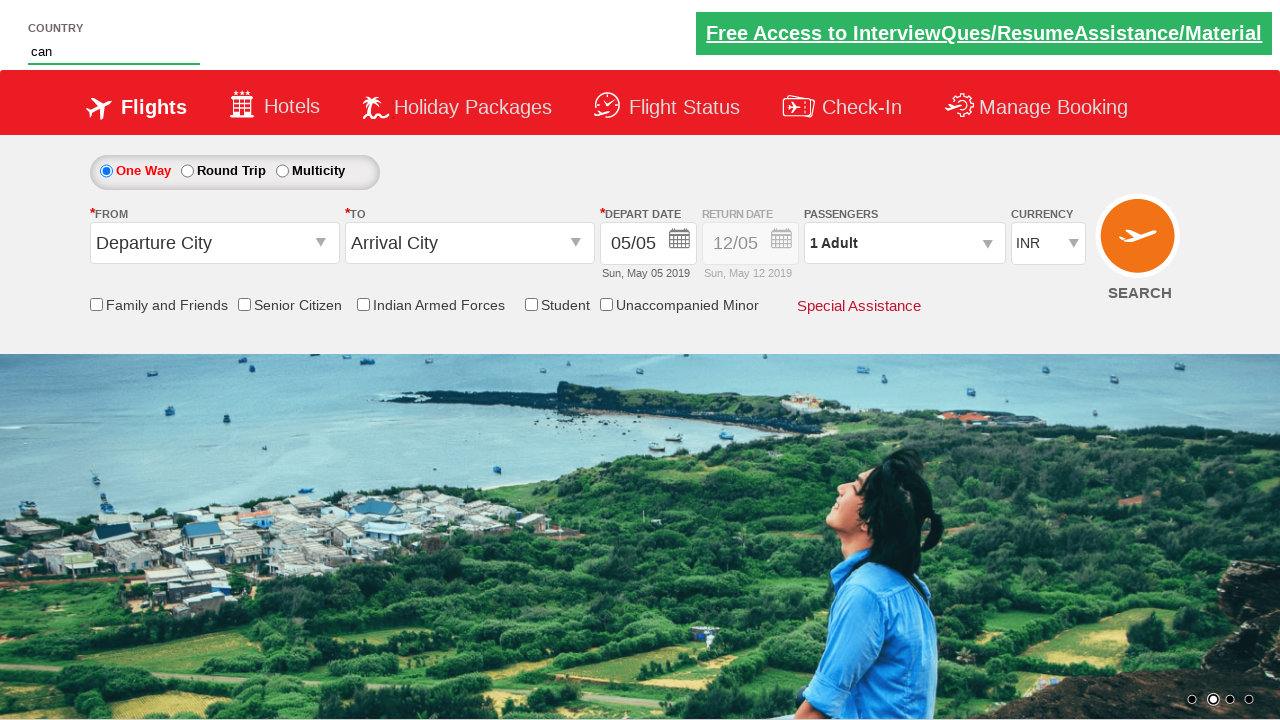

Autosuggestive dropdown suggestions appeared
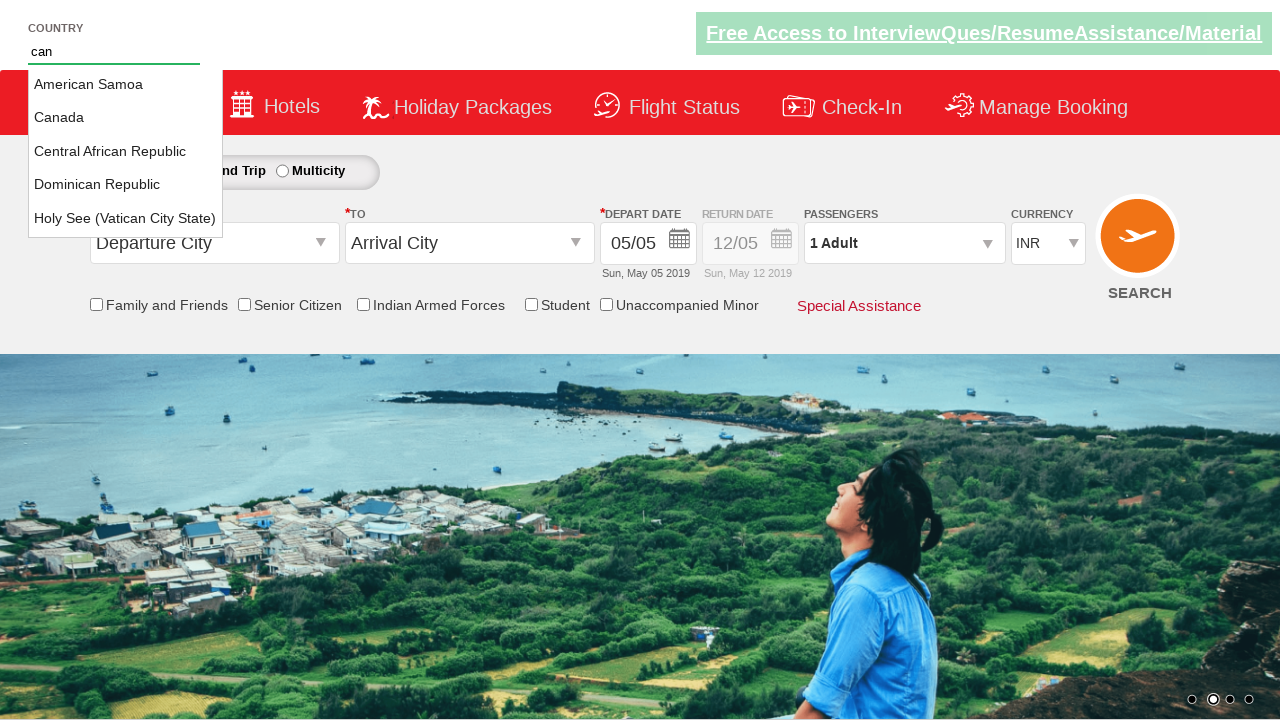

Retrieved all suggestion elements from dropdown
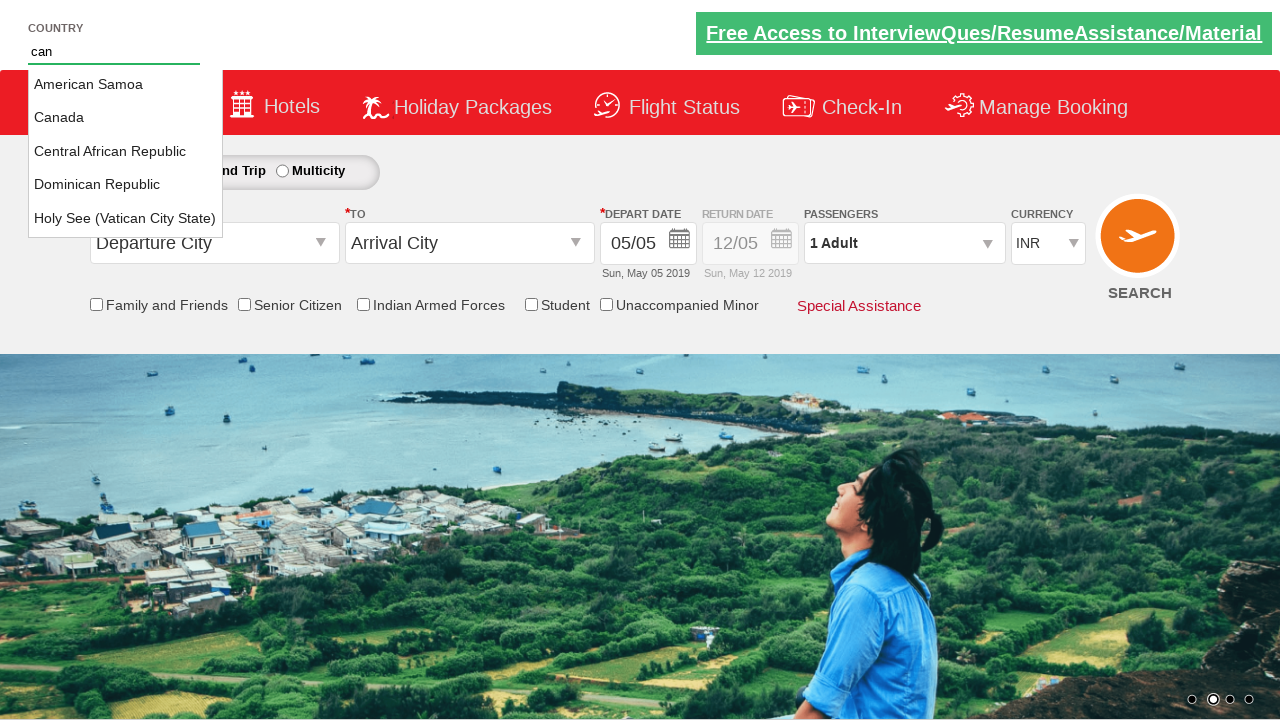

Clicked on 'Canada' option from autosuggestive dropdown
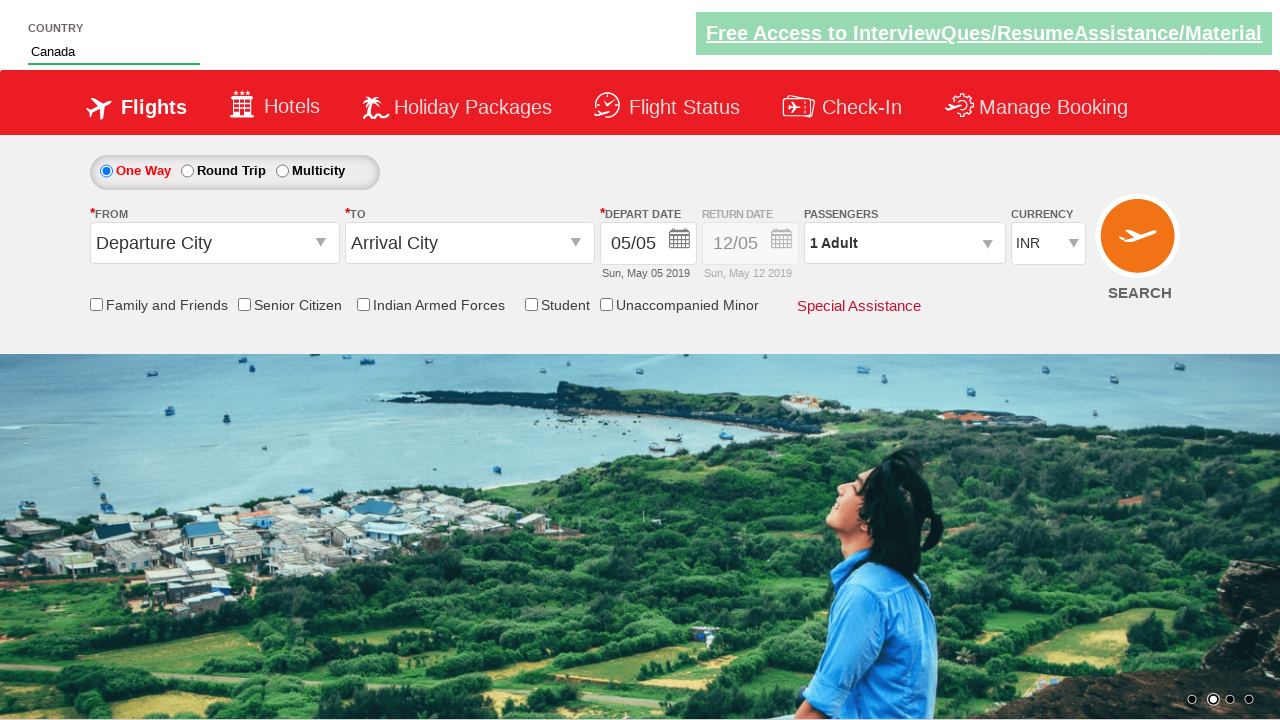

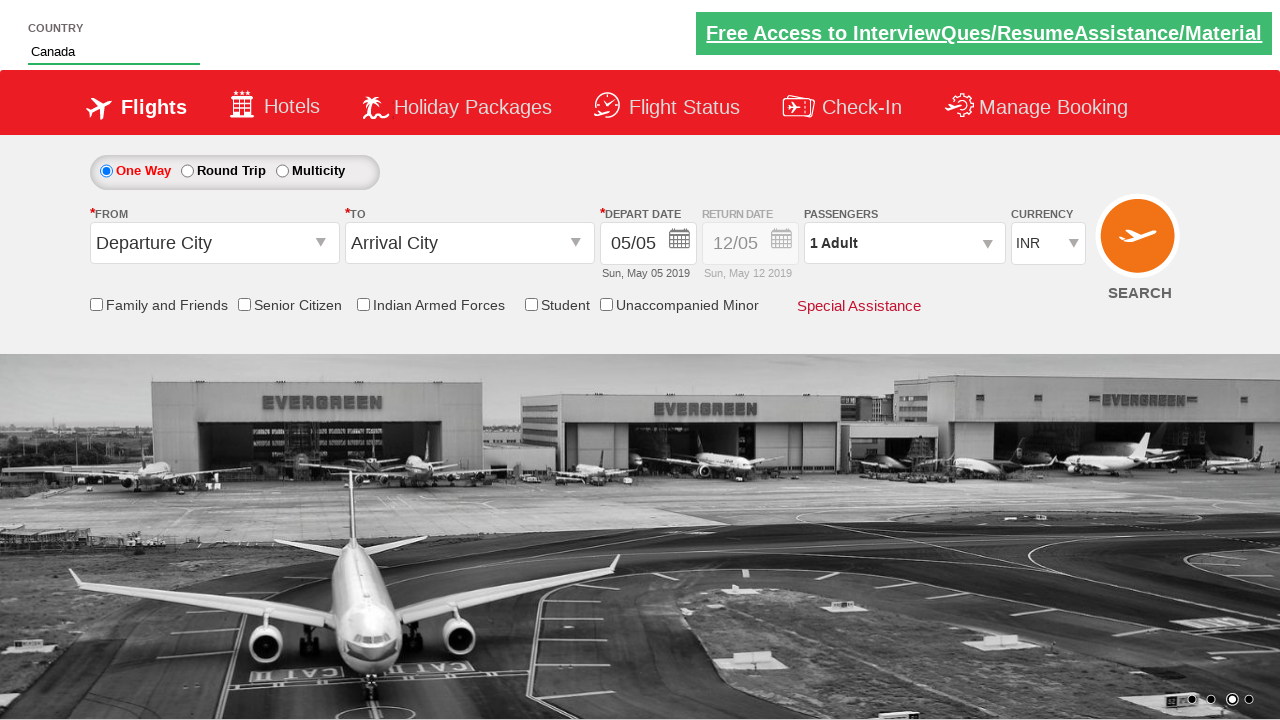